Navigates to a practice page and scrolls down by 500 pixels using JavaScript execution

Starting URL: https://selectorshub.com/xpath-practice-page/

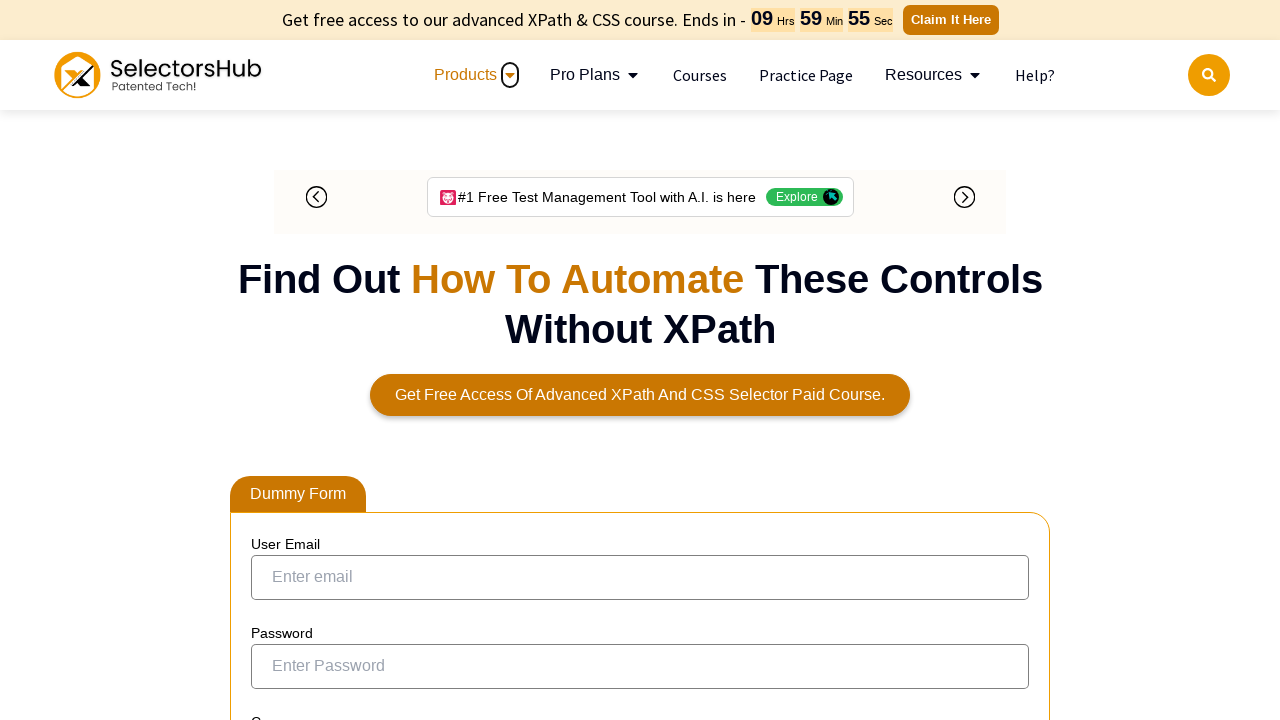

Navigated to XPath practice page
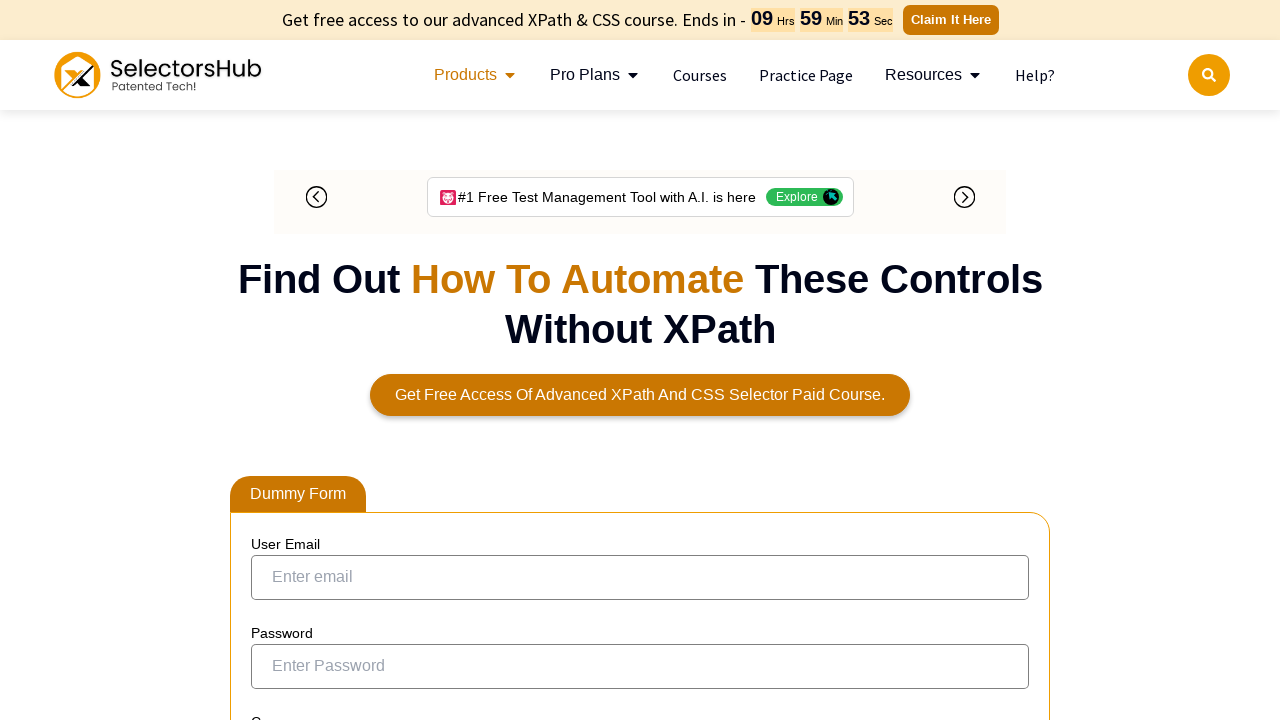

Scrolled down by 500 pixels using JavaScript
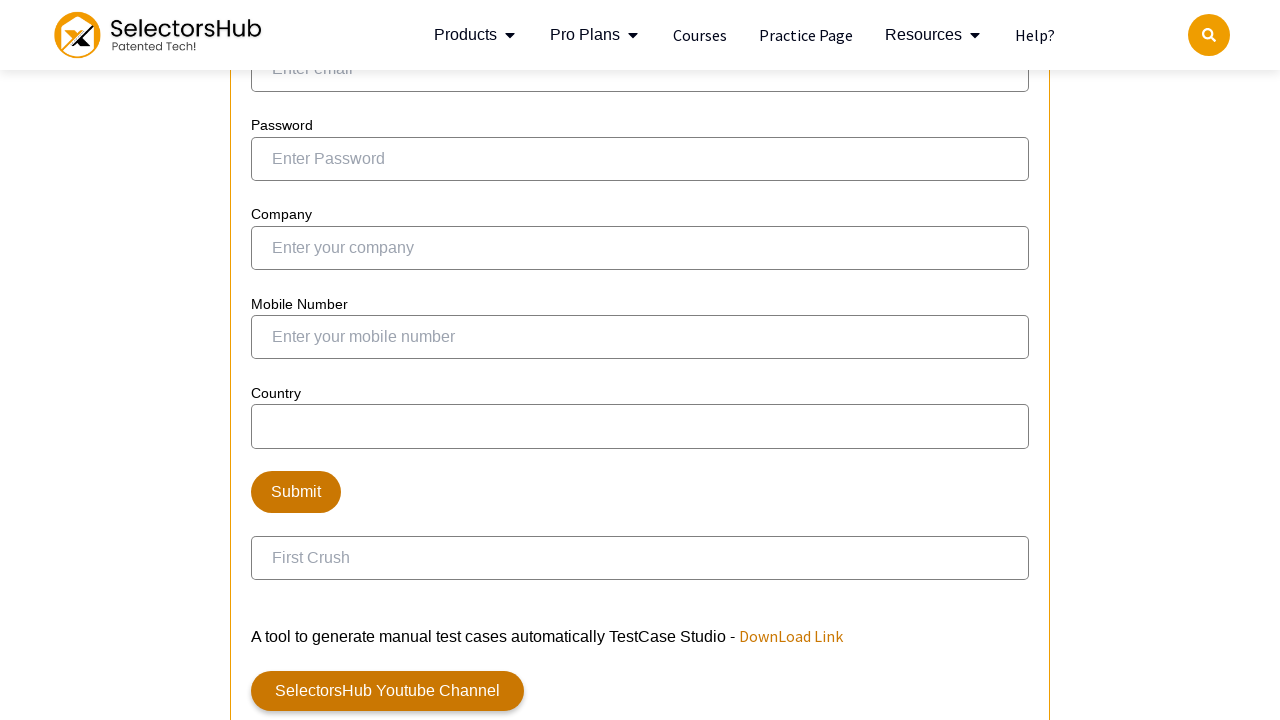

Retrieved current URL using JavaScript
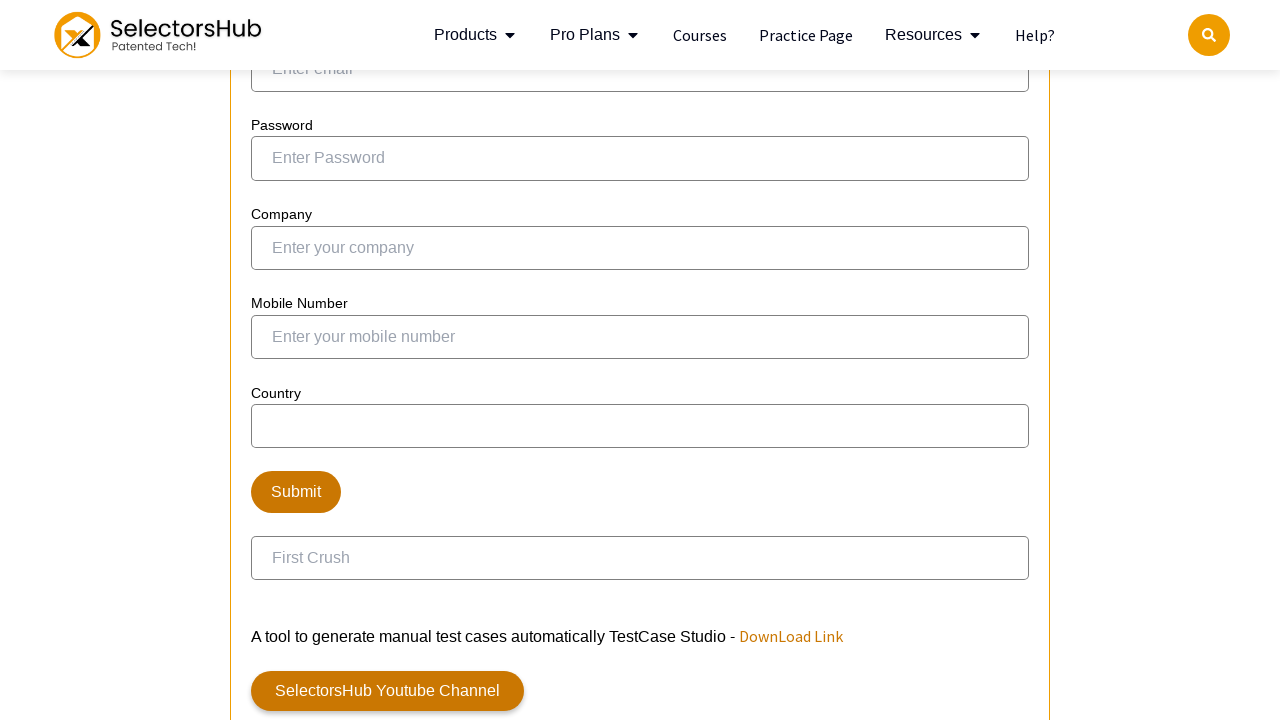

Retrieved page title using JavaScript
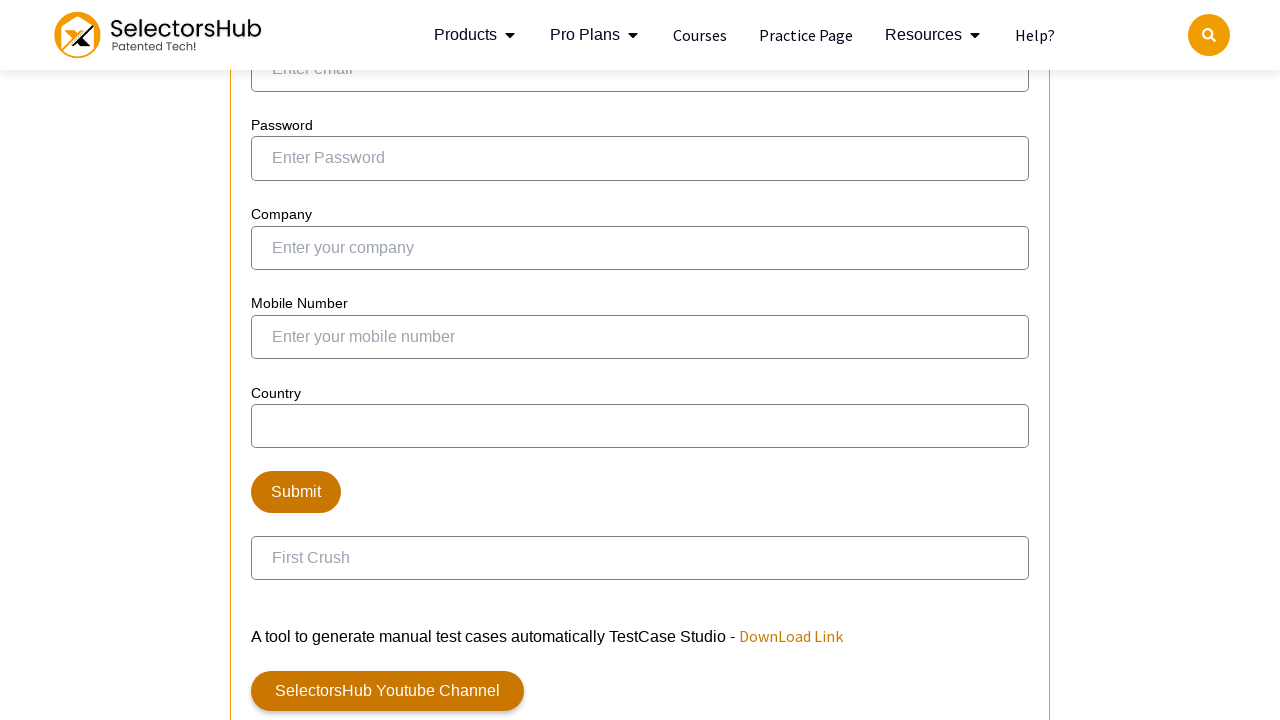

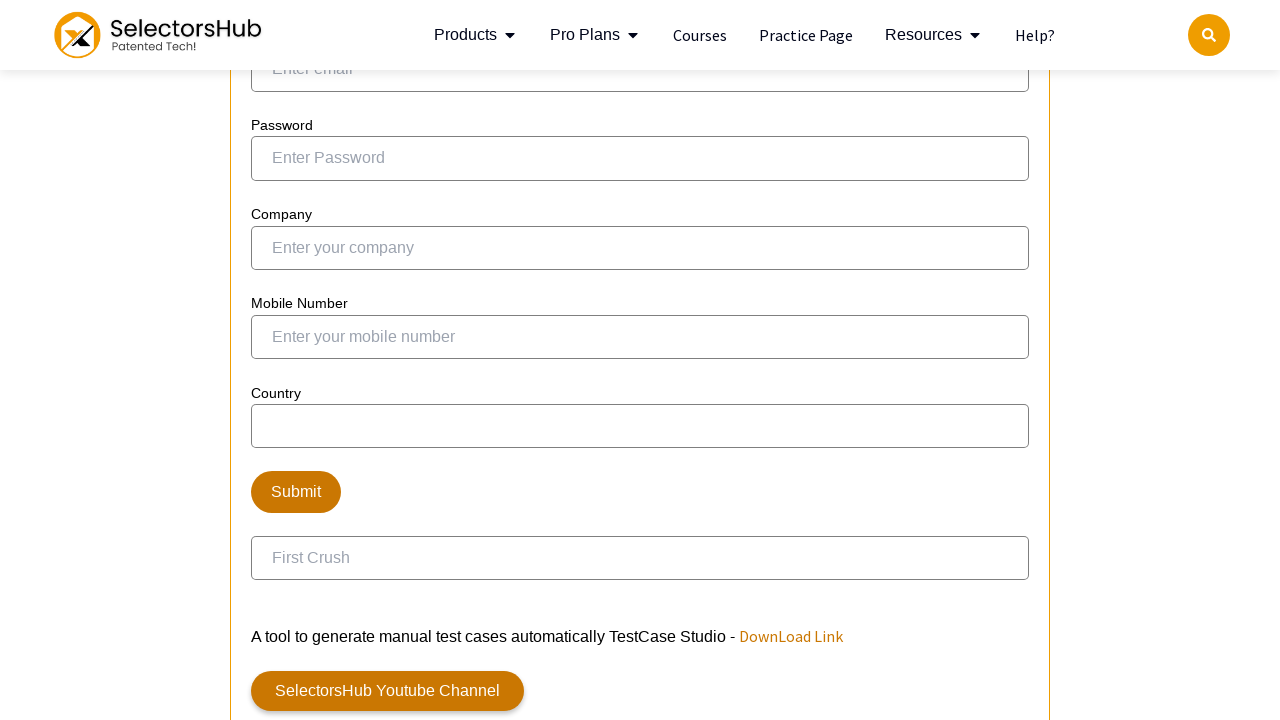